Tests iframe handling by switching between single and nested frames, entering text in input fields within different frame contexts

Starting URL: https://demo.automationtesting.in/Frames.html

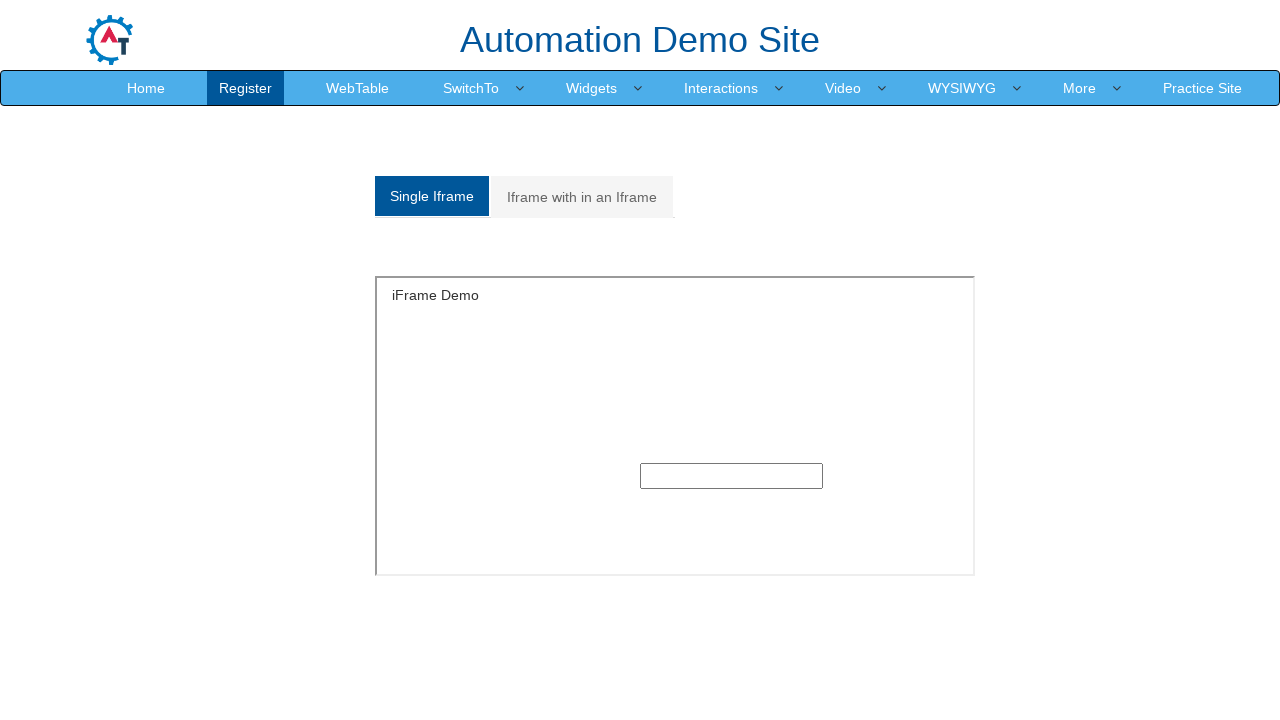

Located single iframe with name 'SingleFrame'
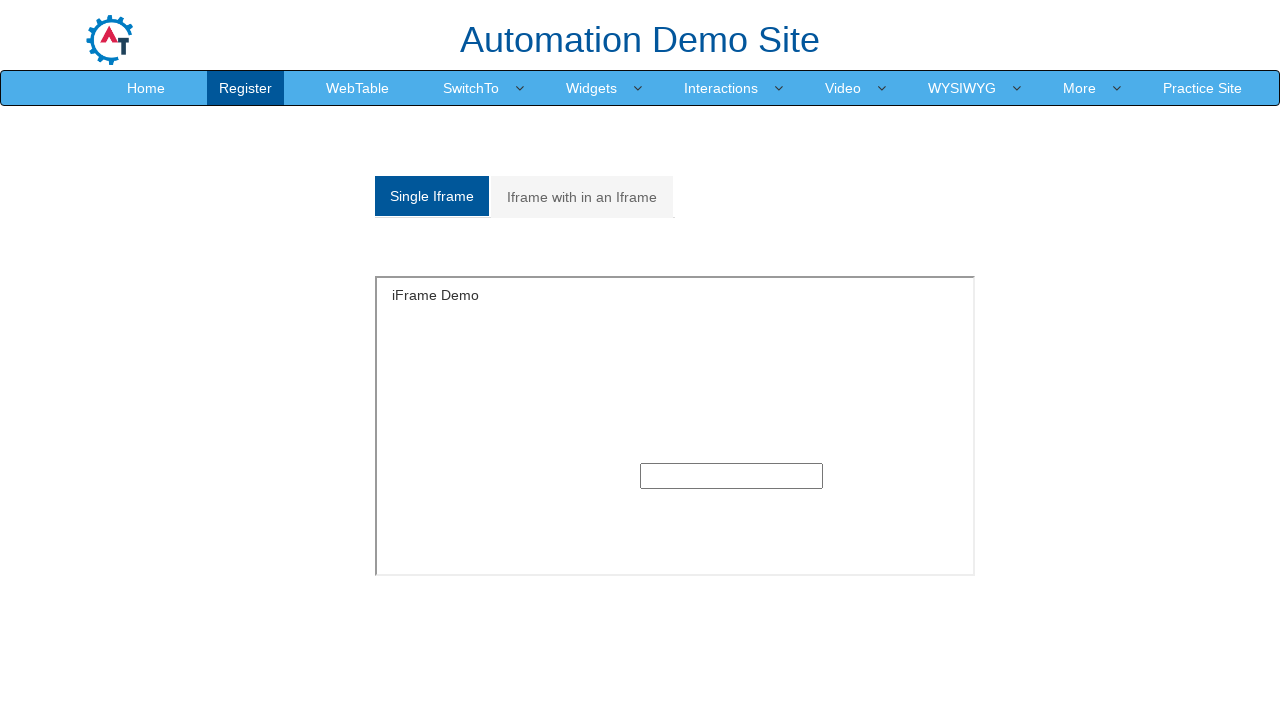

Entered 'Hello' text in single frame input field on iframe[name='SingleFrame'] >> internal:control=enter-frame >> input[type='text']
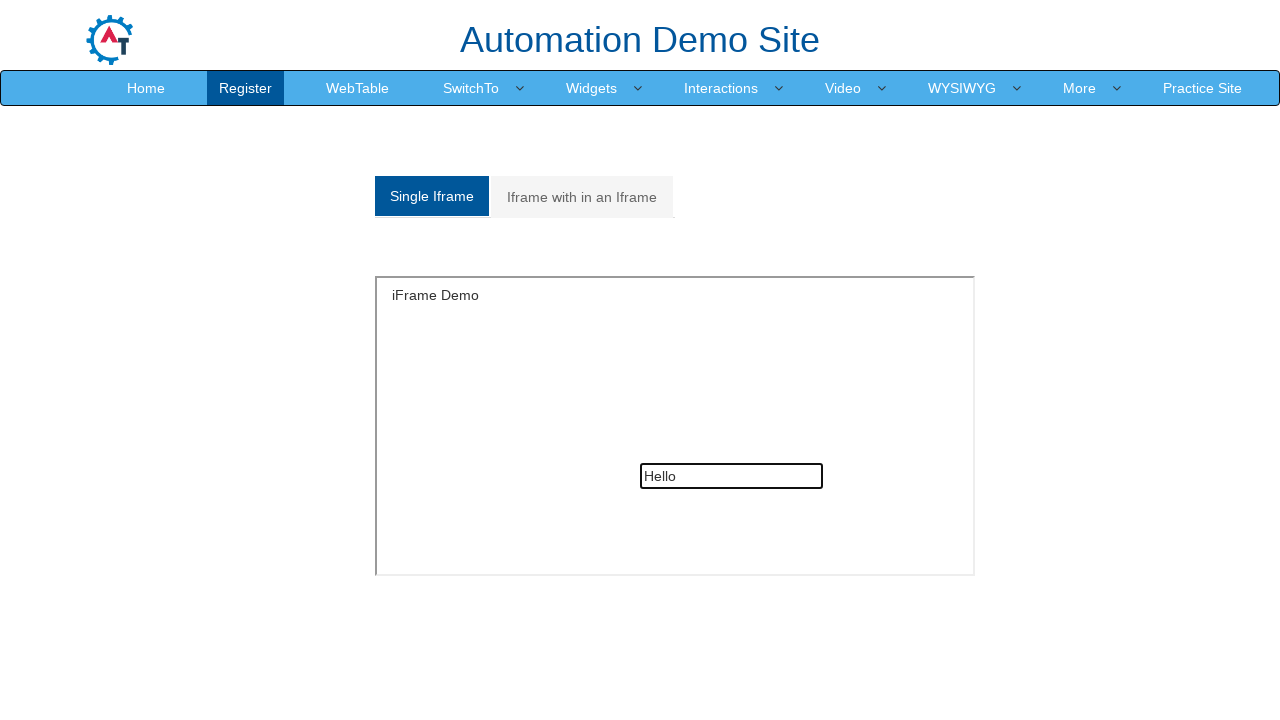

Clicked on nested frames tab (second analystic link) at (582, 197) on (//a[@class='analystic'])[2]
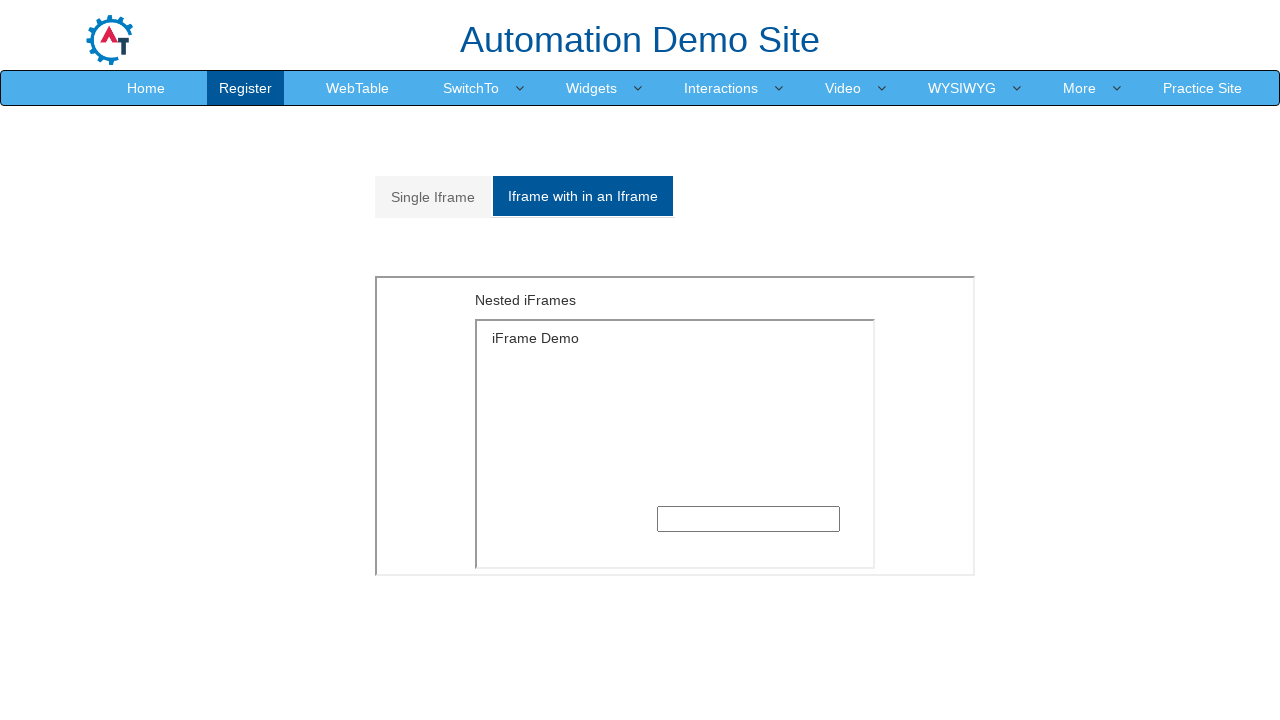

Located outer iframe at index 1 in nested frames context
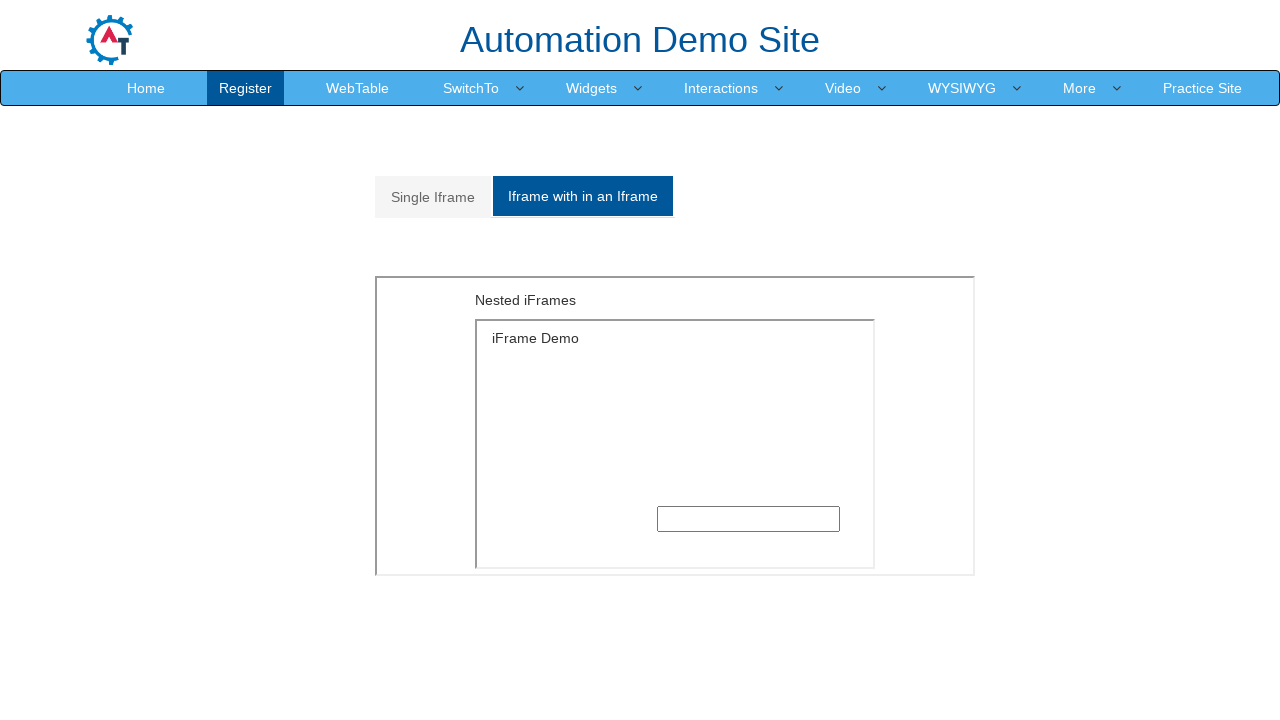

Located first inner iframe within outer frame
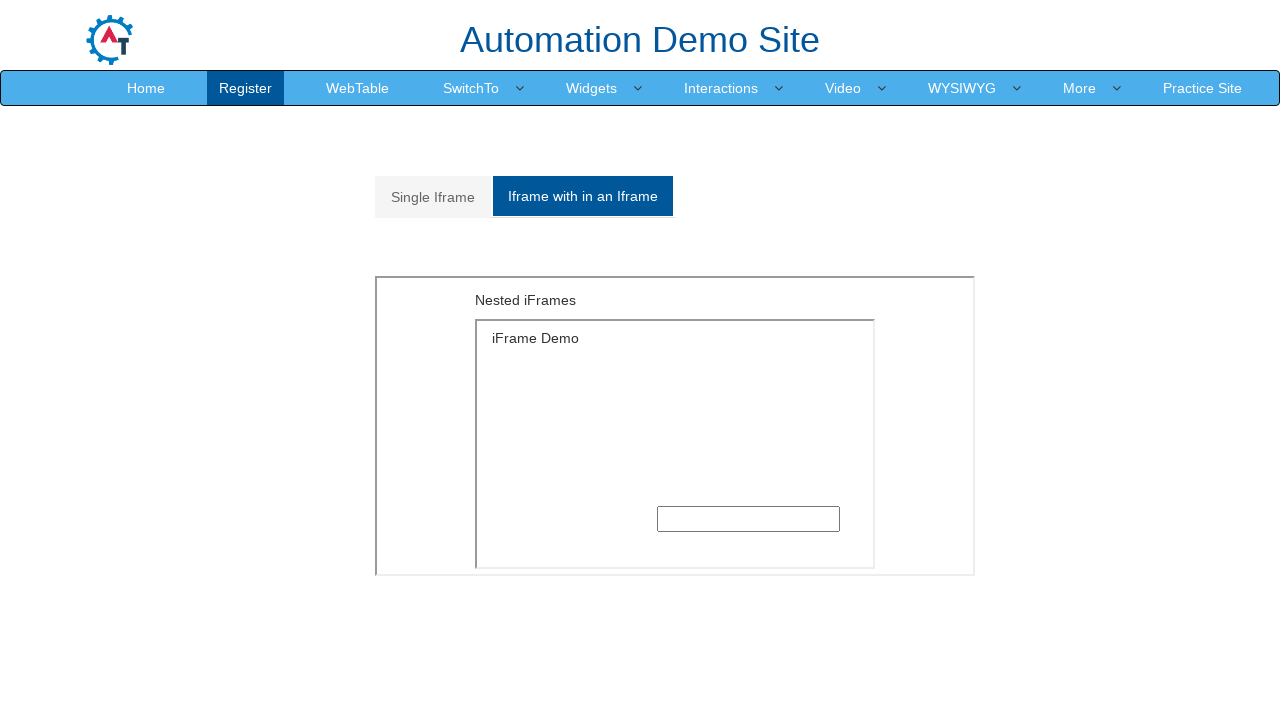

Entered 'Friends' text in nested inner frame input field on iframe >> nth=1 >> internal:control=enter-frame >> iframe >> nth=0 >> internal:c
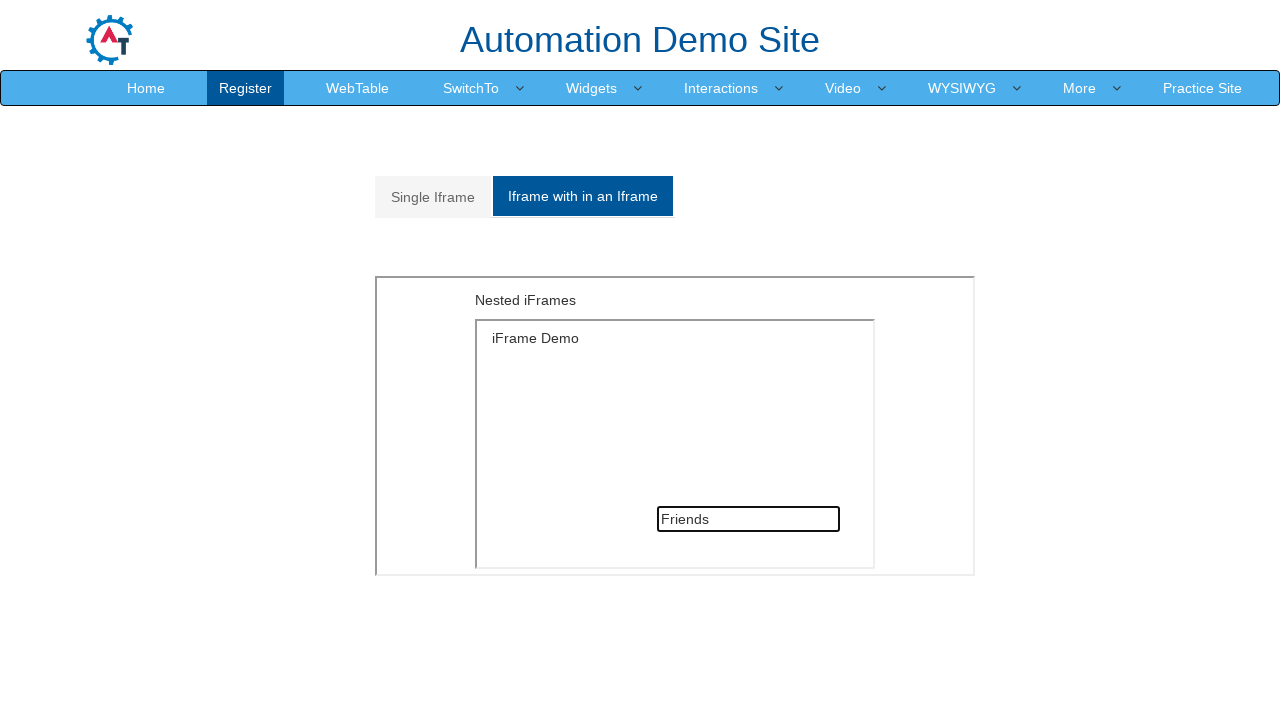

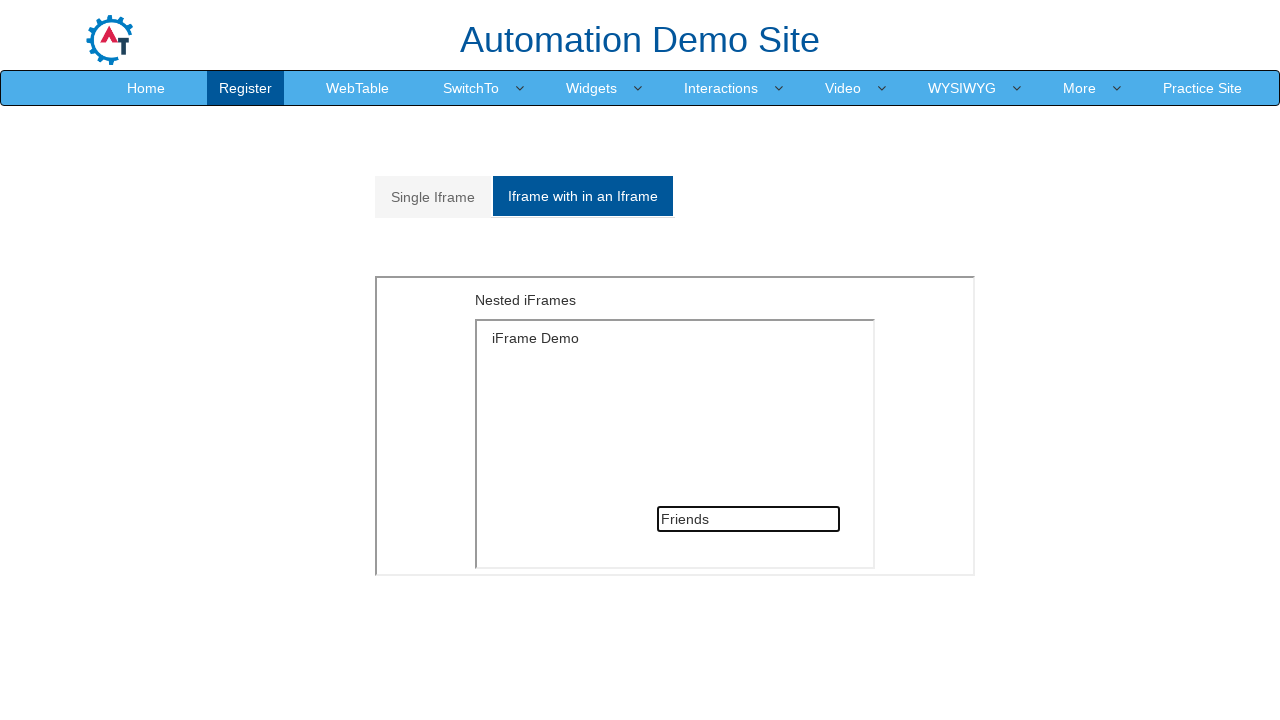